Tests that pressing Escape cancels edits and reverts to original text

Starting URL: https://demo.playwright.dev/todomvc

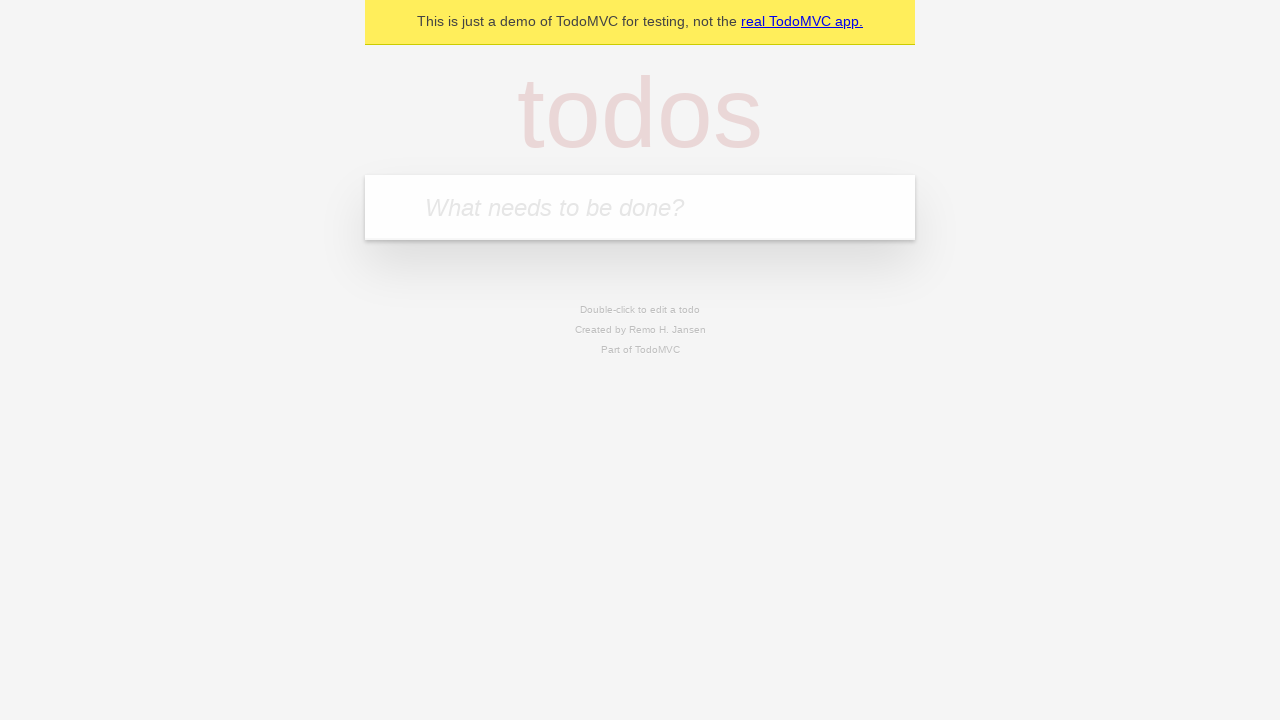

Filled new todo input with 'buy some cheese' on internal:attr=[placeholder="What needs to be done?"i]
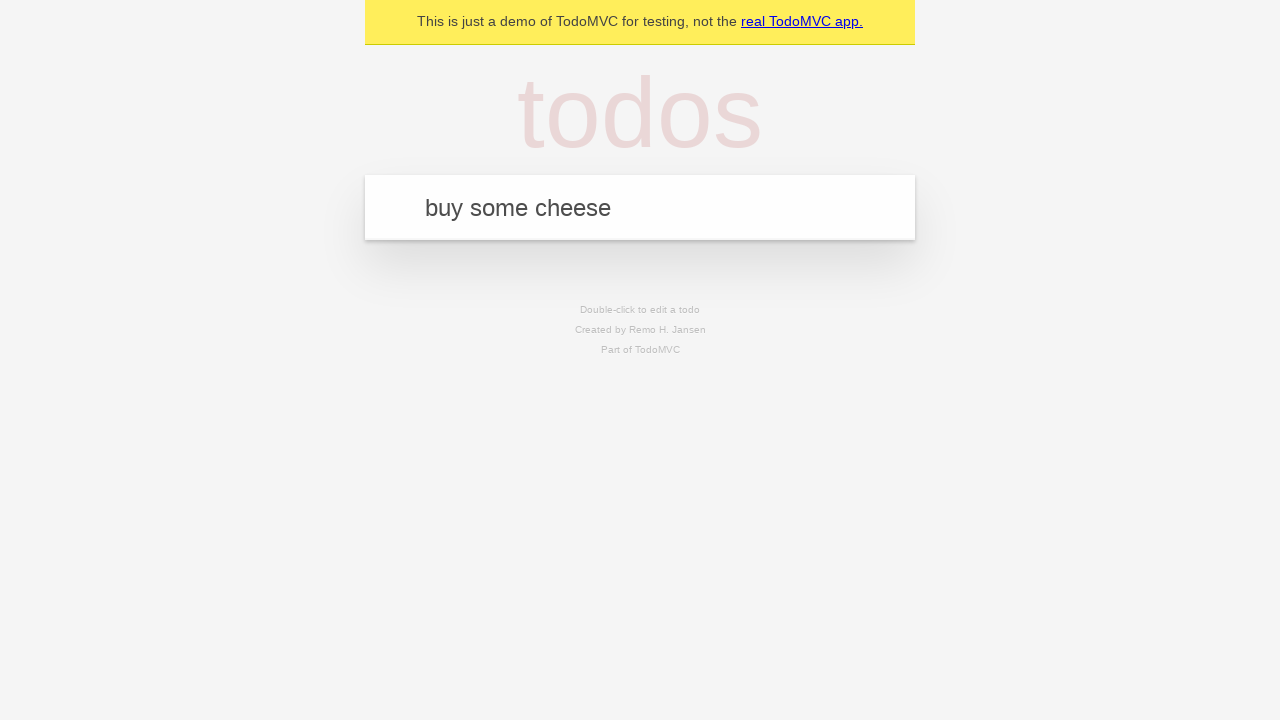

Pressed Enter to create todo 'buy some cheese' on internal:attr=[placeholder="What needs to be done?"i]
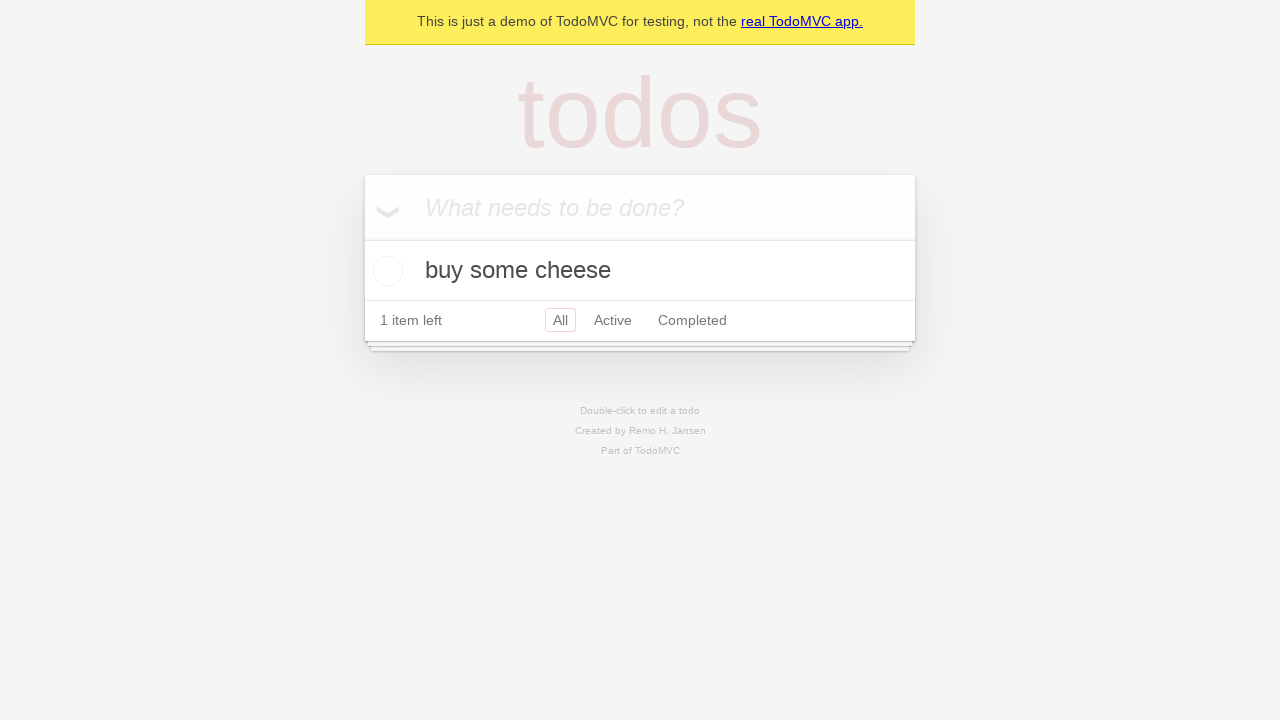

Filled new todo input with 'feed the cat' on internal:attr=[placeholder="What needs to be done?"i]
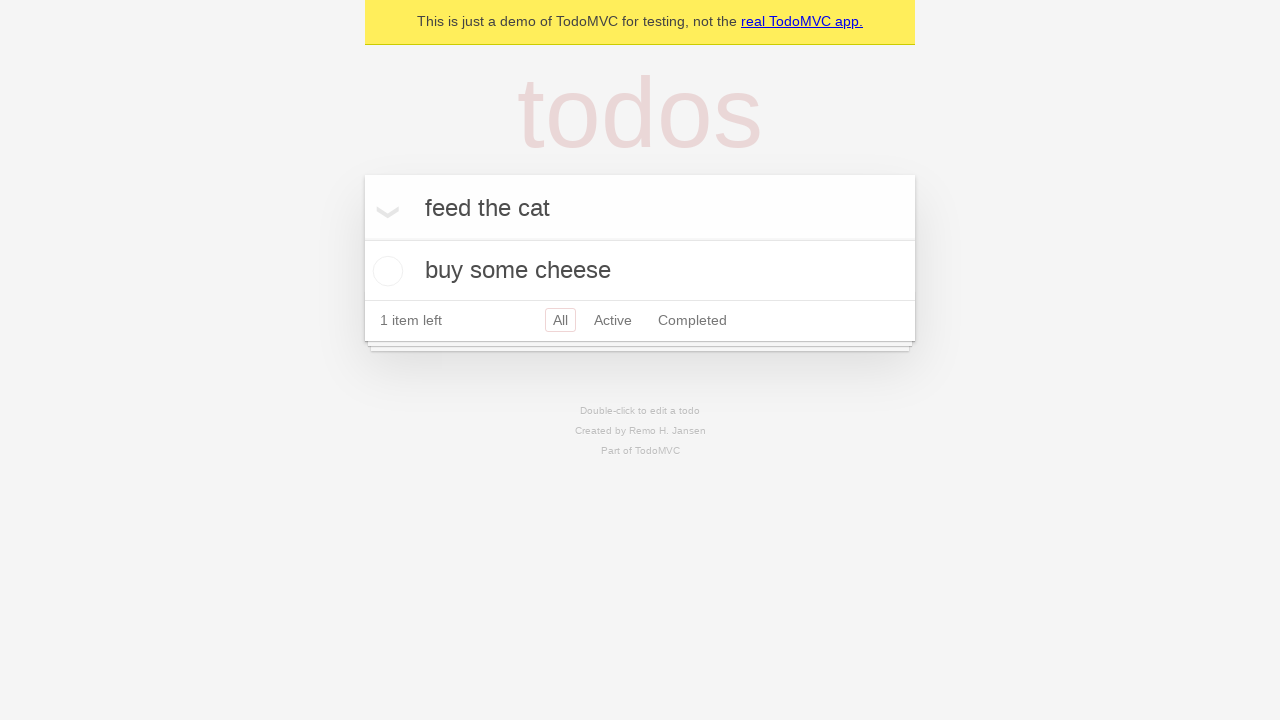

Pressed Enter to create todo 'feed the cat' on internal:attr=[placeholder="What needs to be done?"i]
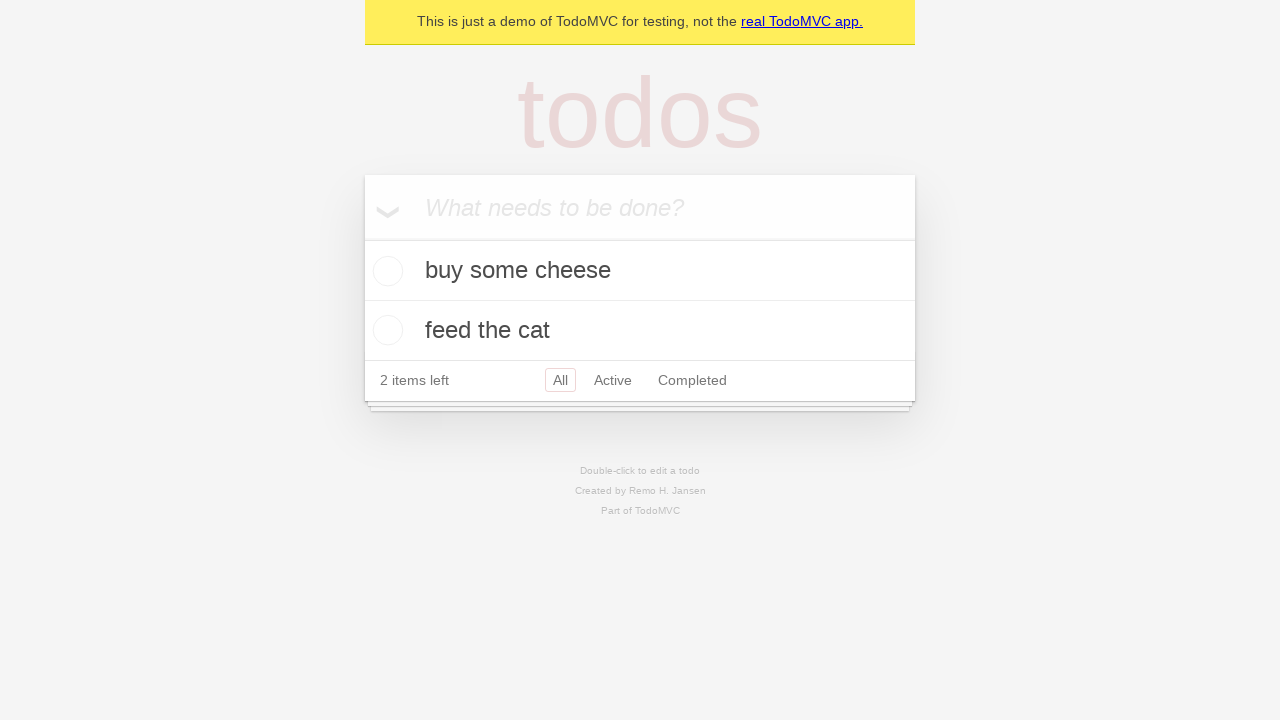

Filled new todo input with 'book a doctors appointment' on internal:attr=[placeholder="What needs to be done?"i]
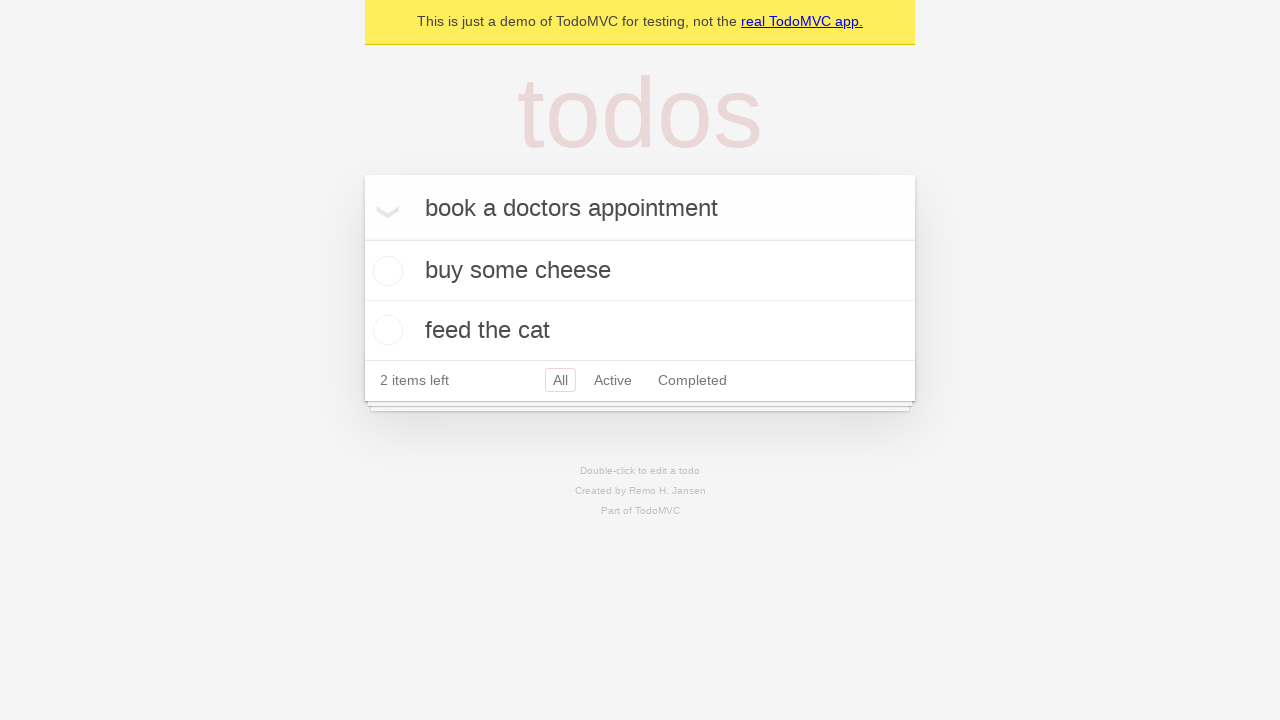

Pressed Enter to create todo 'book a doctors appointment' on internal:attr=[placeholder="What needs to be done?"i]
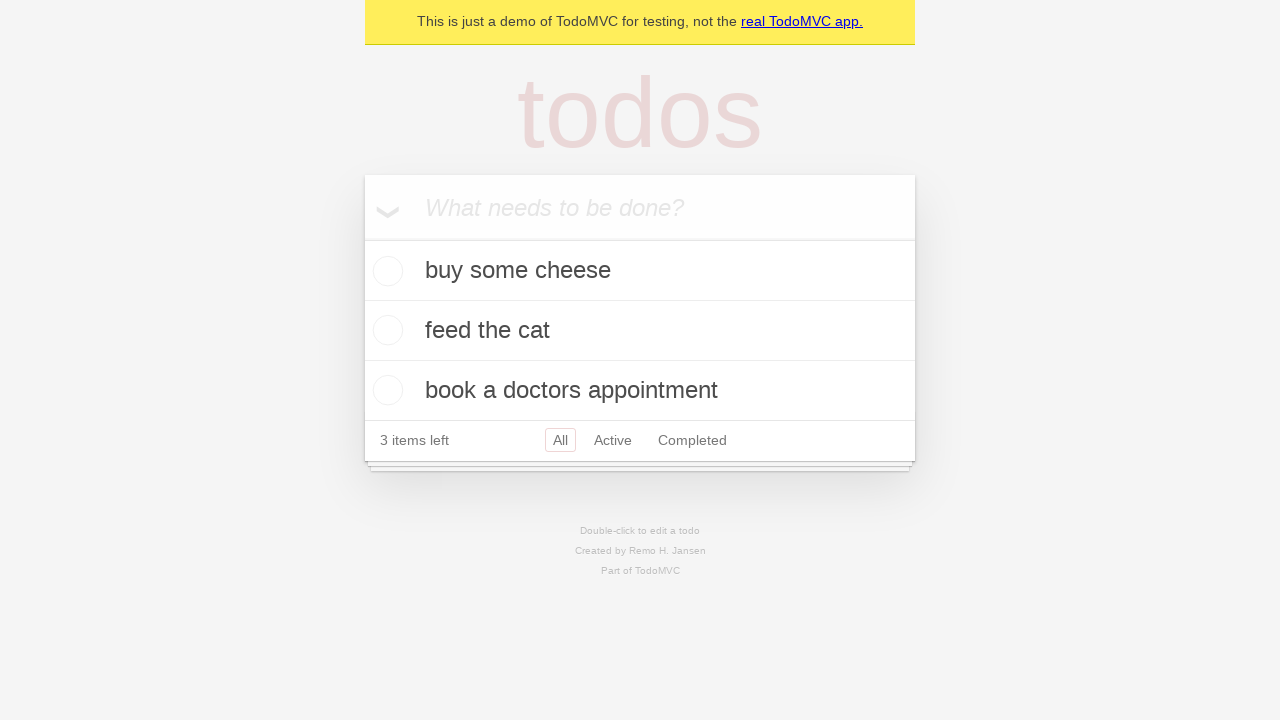

Double-clicked second todo item to enter edit mode at (640, 331) on internal:testid=[data-testid="todo-item"s] >> nth=1
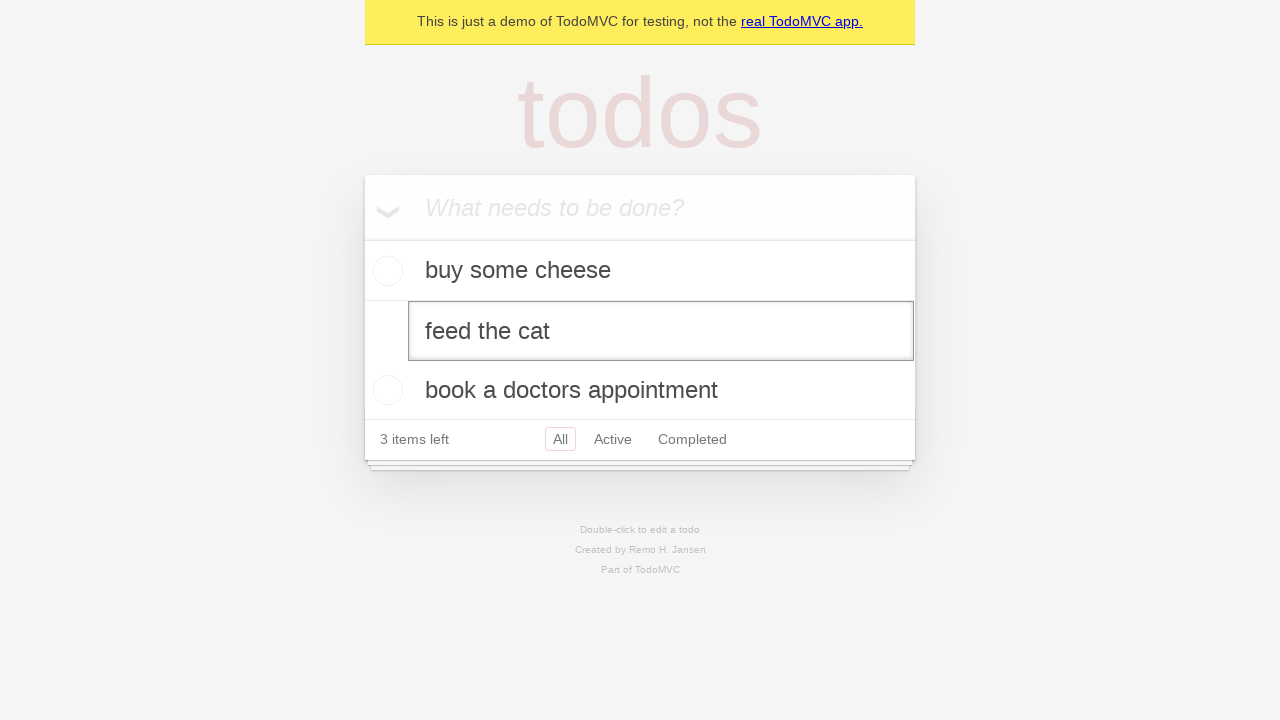

Filled edit field with 'buy some sausages' on internal:testid=[data-testid="todo-item"s] >> nth=1 >> internal:role=textbox[nam
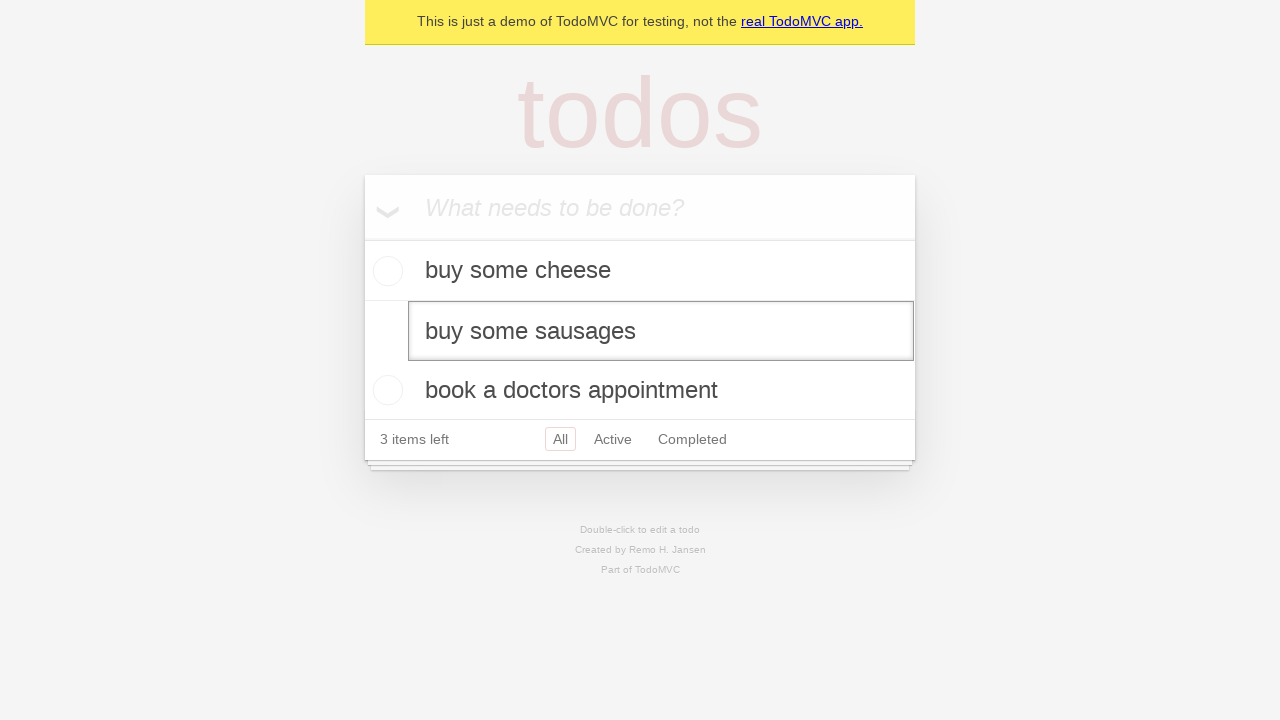

Pressed Escape to cancel edit and revert to original text on internal:testid=[data-testid="todo-item"s] >> nth=1 >> internal:role=textbox[nam
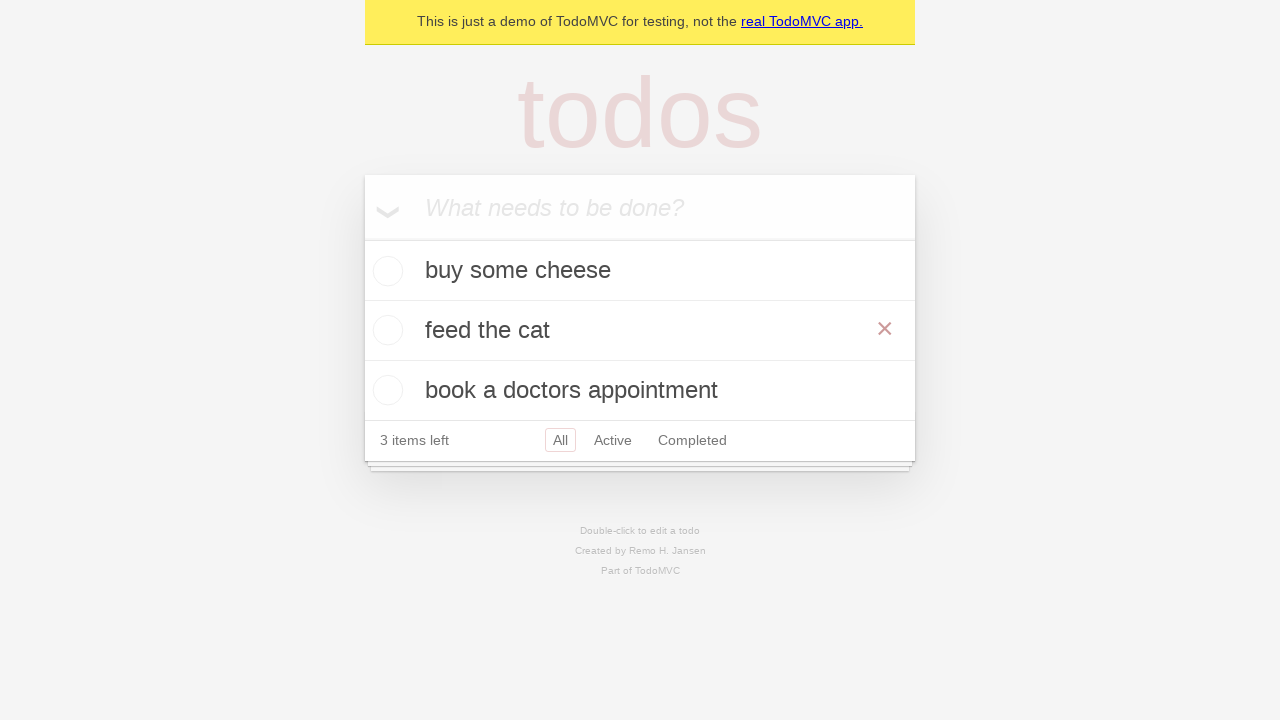

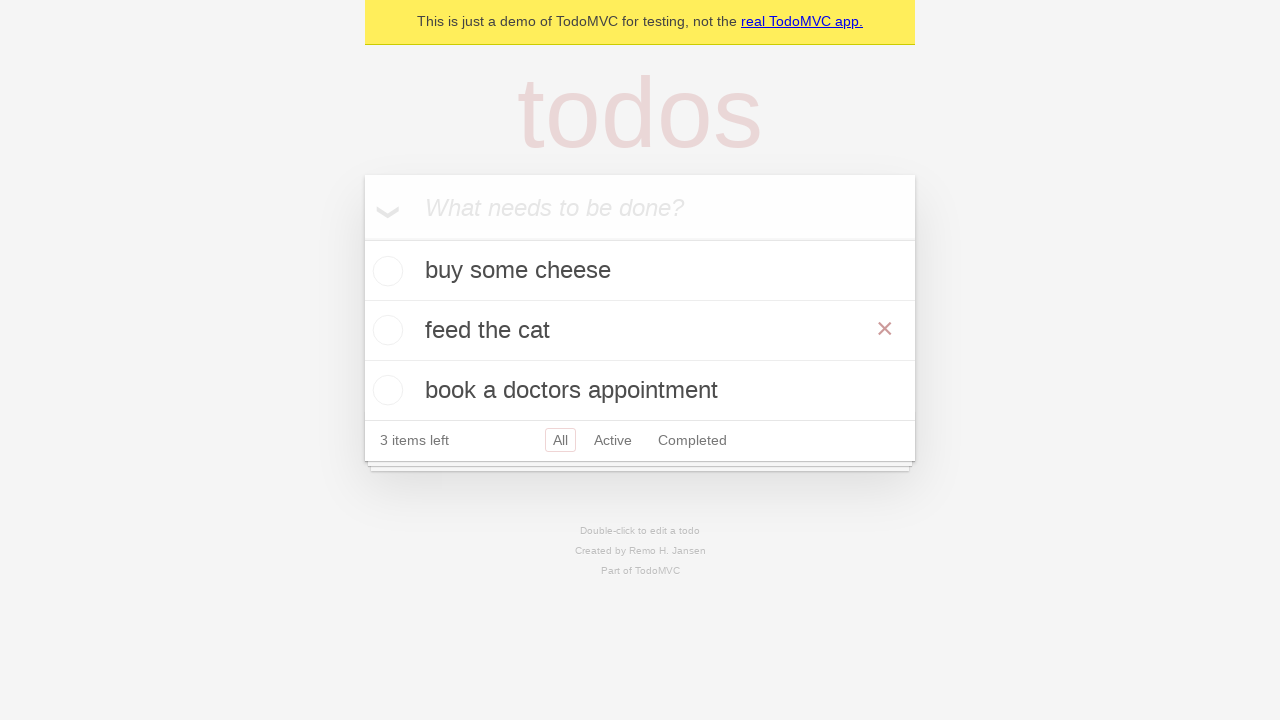